Tests that entered text is trimmed when saving edits

Starting URL: https://demo.playwright.dev/todomvc

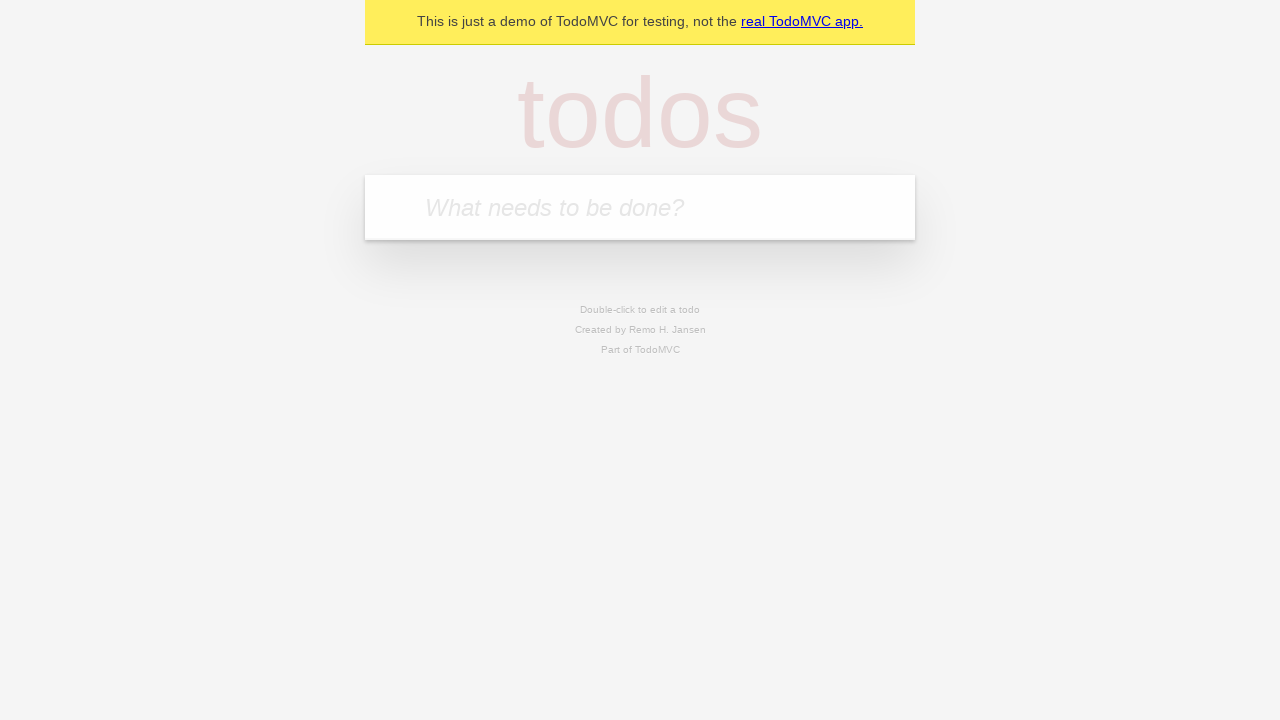

Filled input field with 'buy some cheese' on internal:attr=[placeholder="What needs to be done?"i]
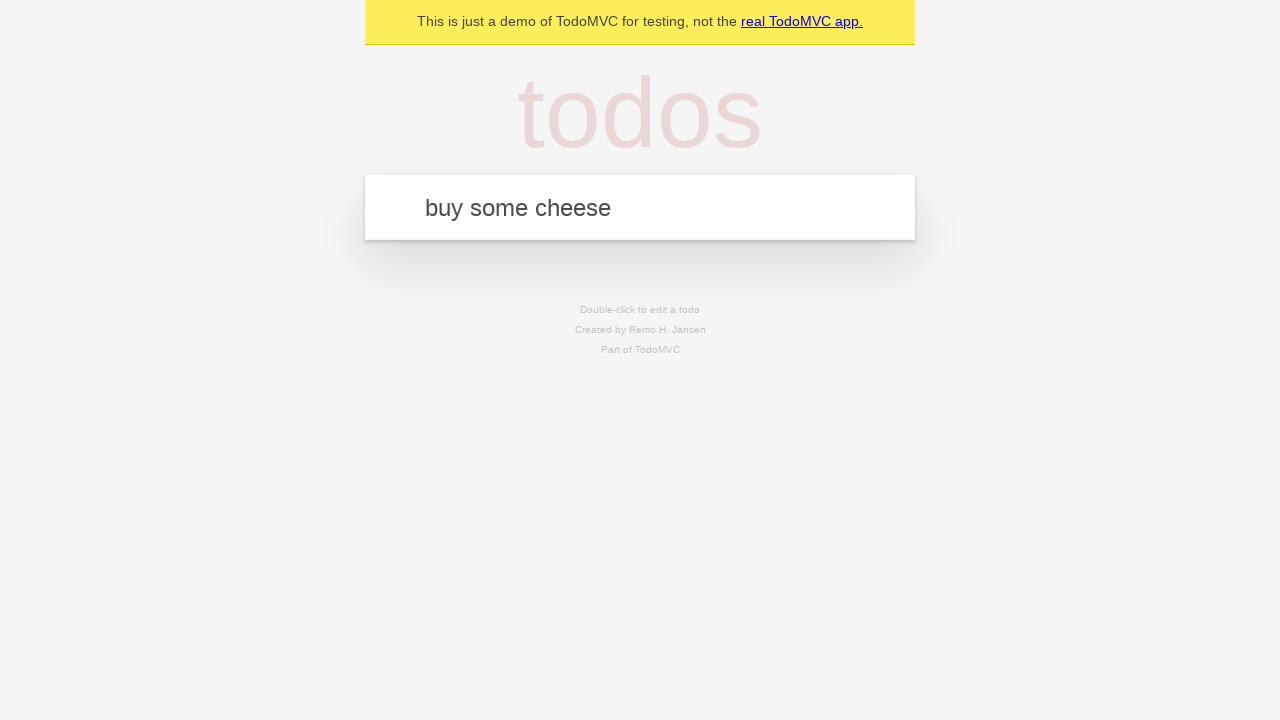

Pressed Enter to create first todo on internal:attr=[placeholder="What needs to be done?"i]
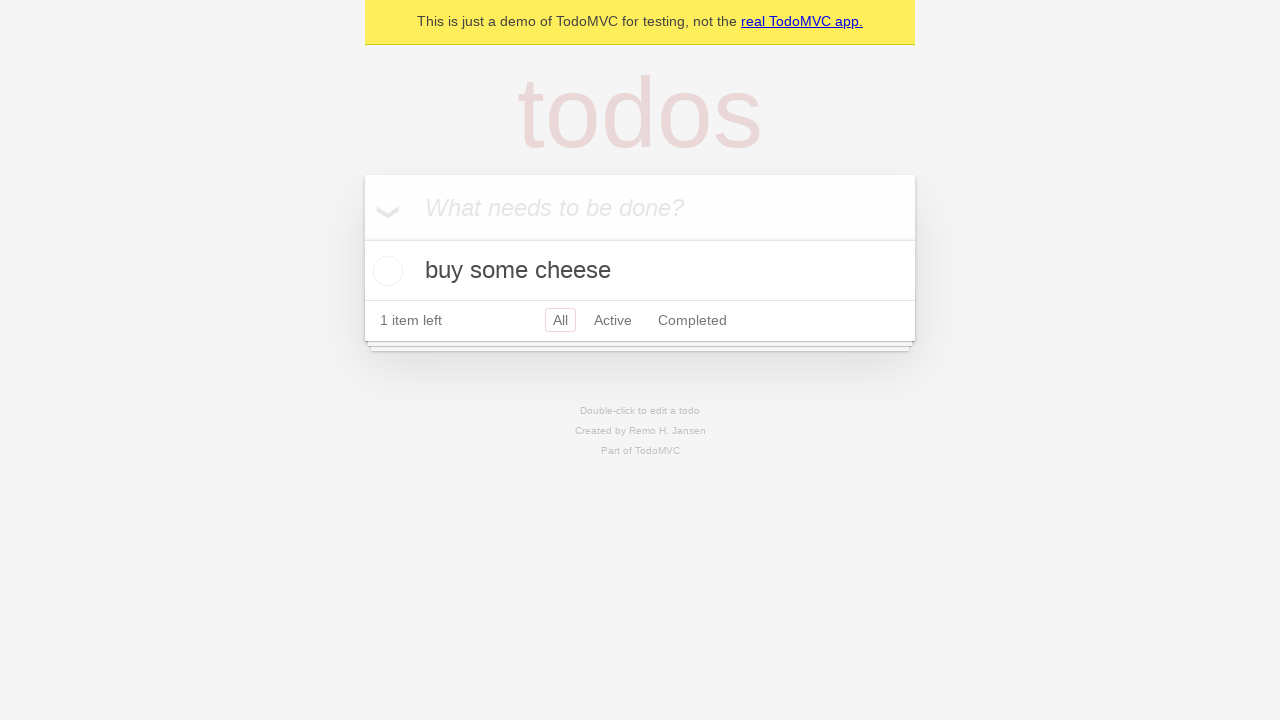

Filled input field with 'feed the cat' on internal:attr=[placeholder="What needs to be done?"i]
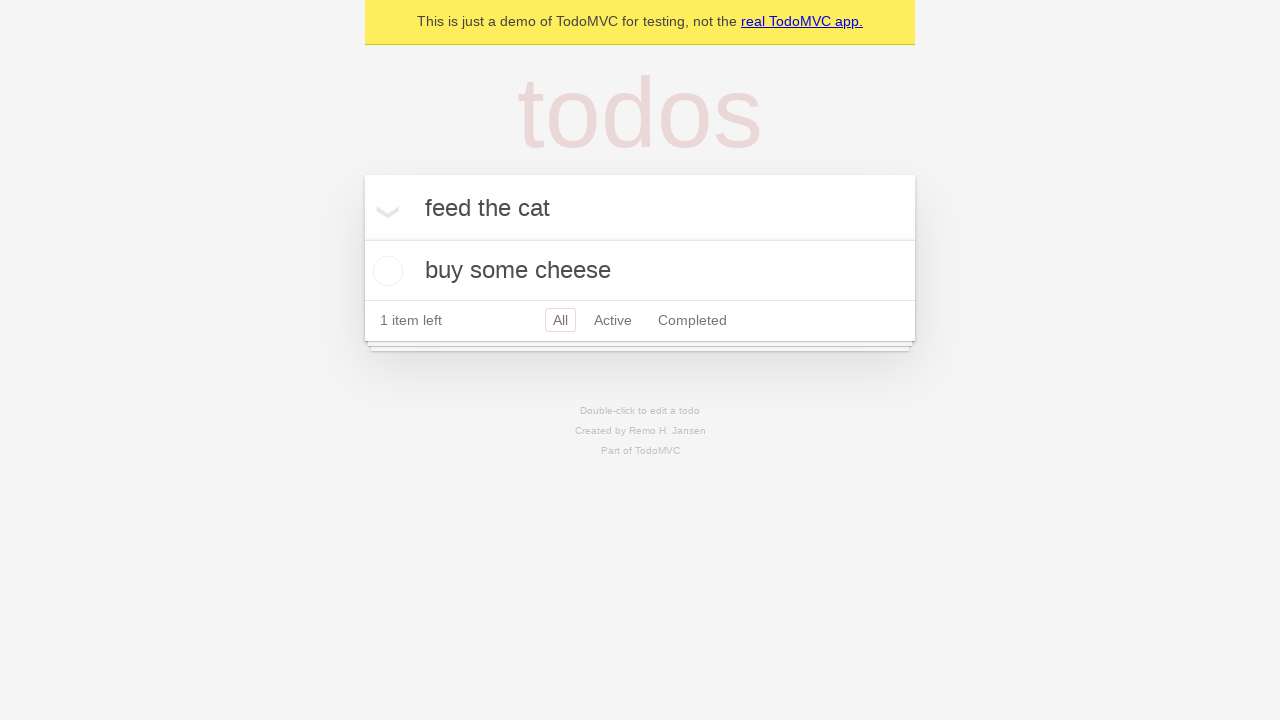

Pressed Enter to create second todo on internal:attr=[placeholder="What needs to be done?"i]
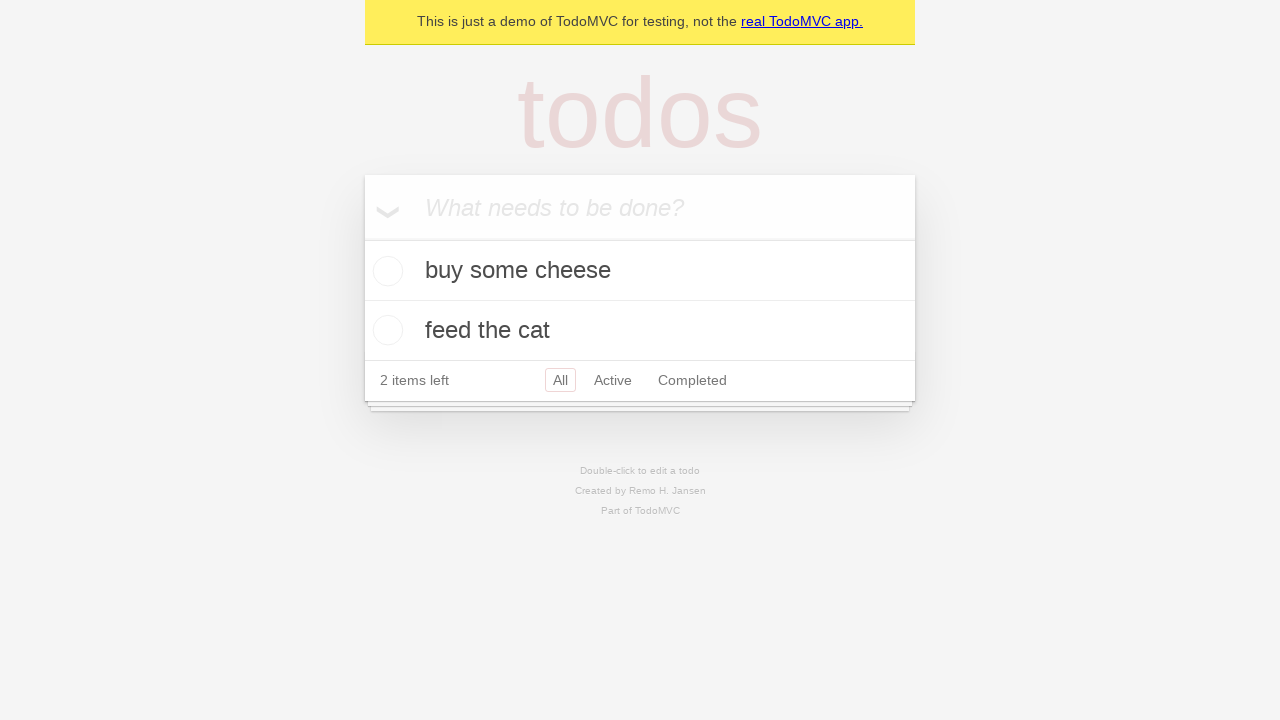

Filled input field with 'book a doctors appointment' on internal:attr=[placeholder="What needs to be done?"i]
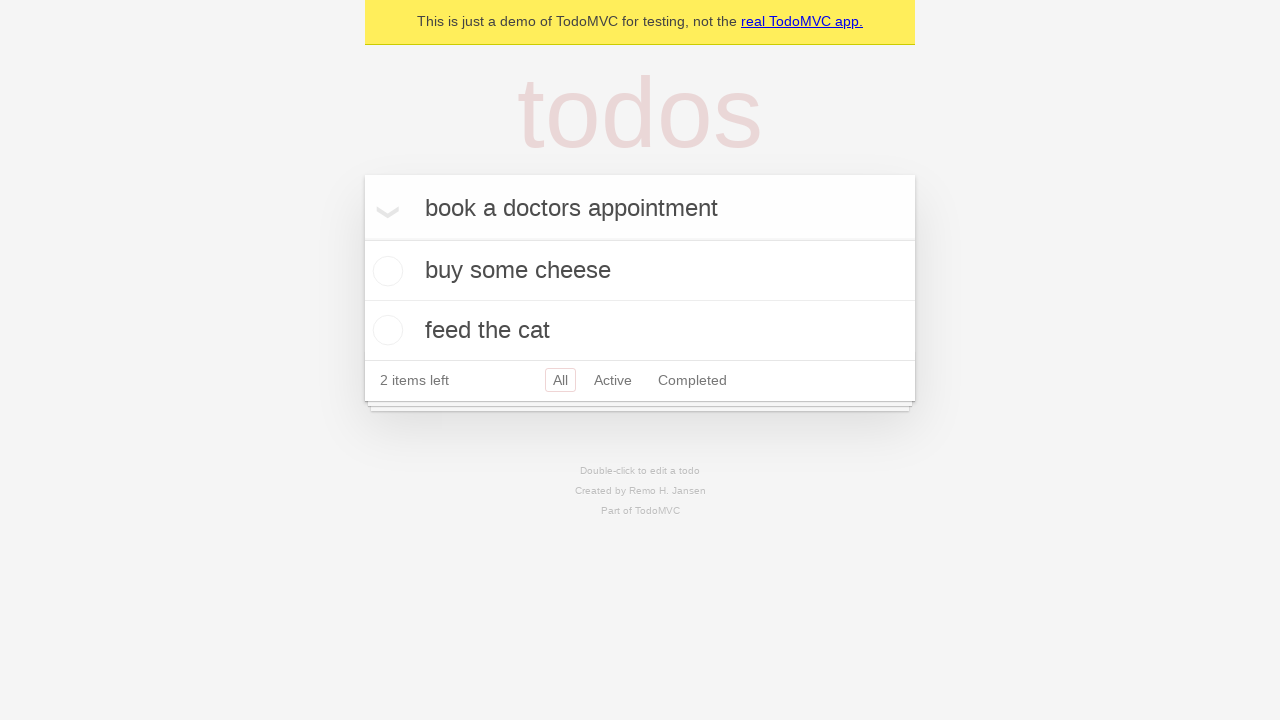

Pressed Enter to create third todo on internal:attr=[placeholder="What needs to be done?"i]
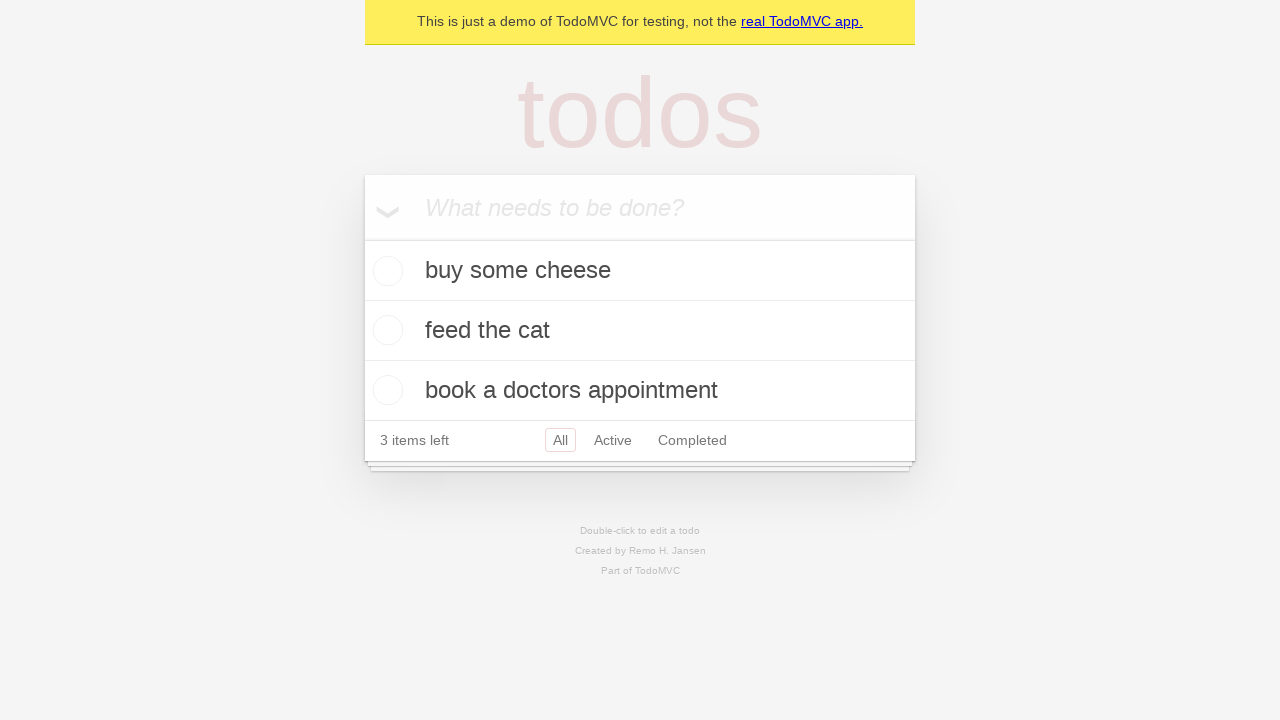

Double-clicked second todo to enter edit mode at (640, 331) on internal:testid=[data-testid="todo-item"s] >> nth=1
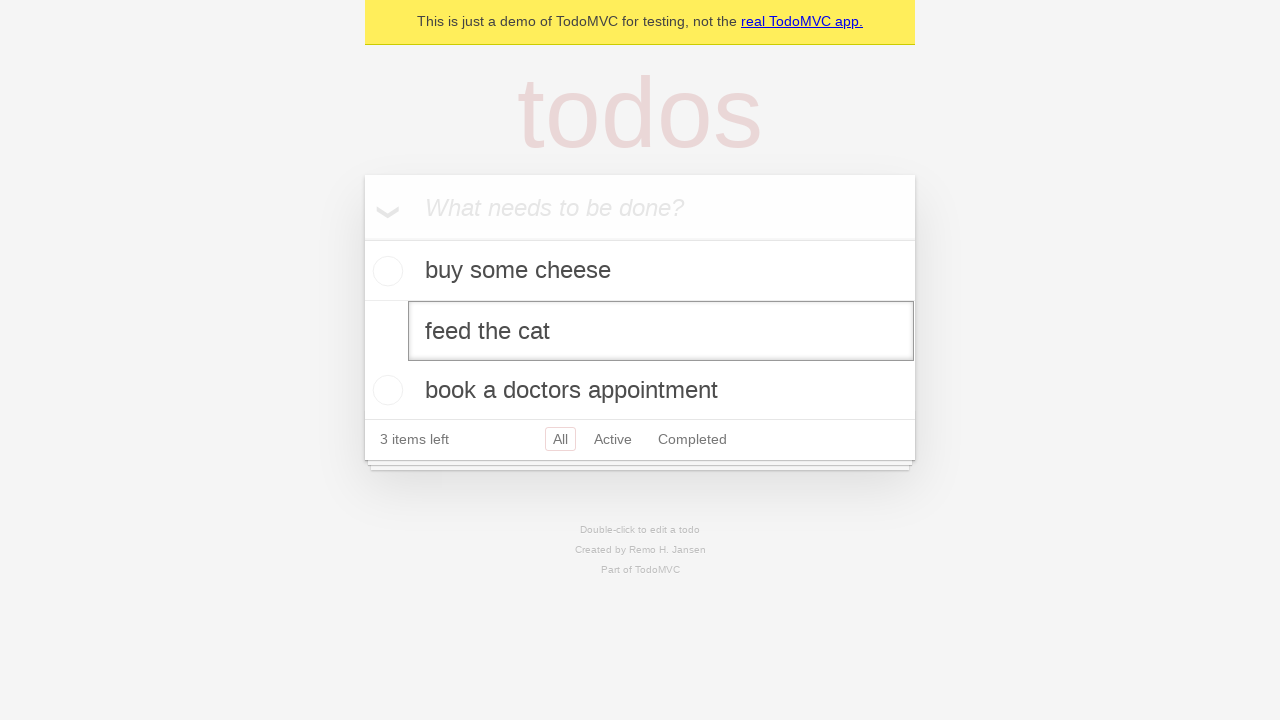

Filled edit field with text containing leading and trailing whitespace on internal:testid=[data-testid="todo-item"s] >> nth=1 >> internal:role=textbox[nam
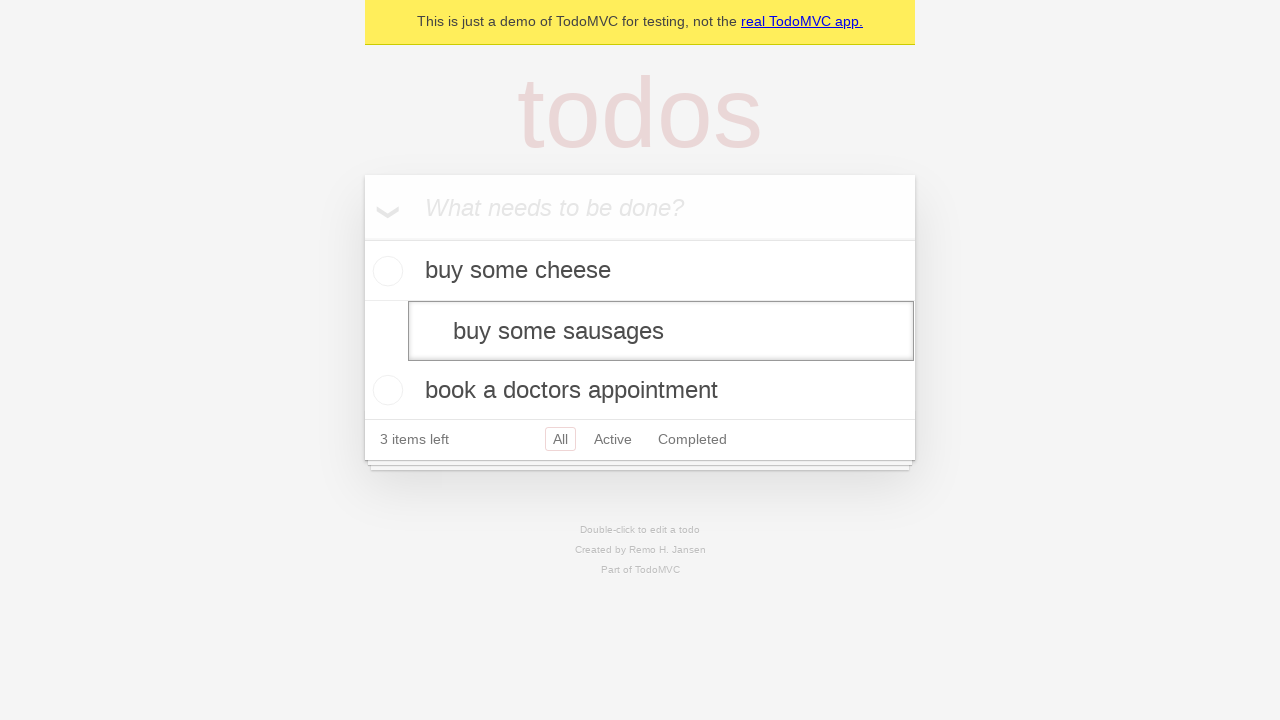

Pressed Enter to save edited todo on internal:testid=[data-testid="todo-item"s] >> nth=1 >> internal:role=textbox[nam
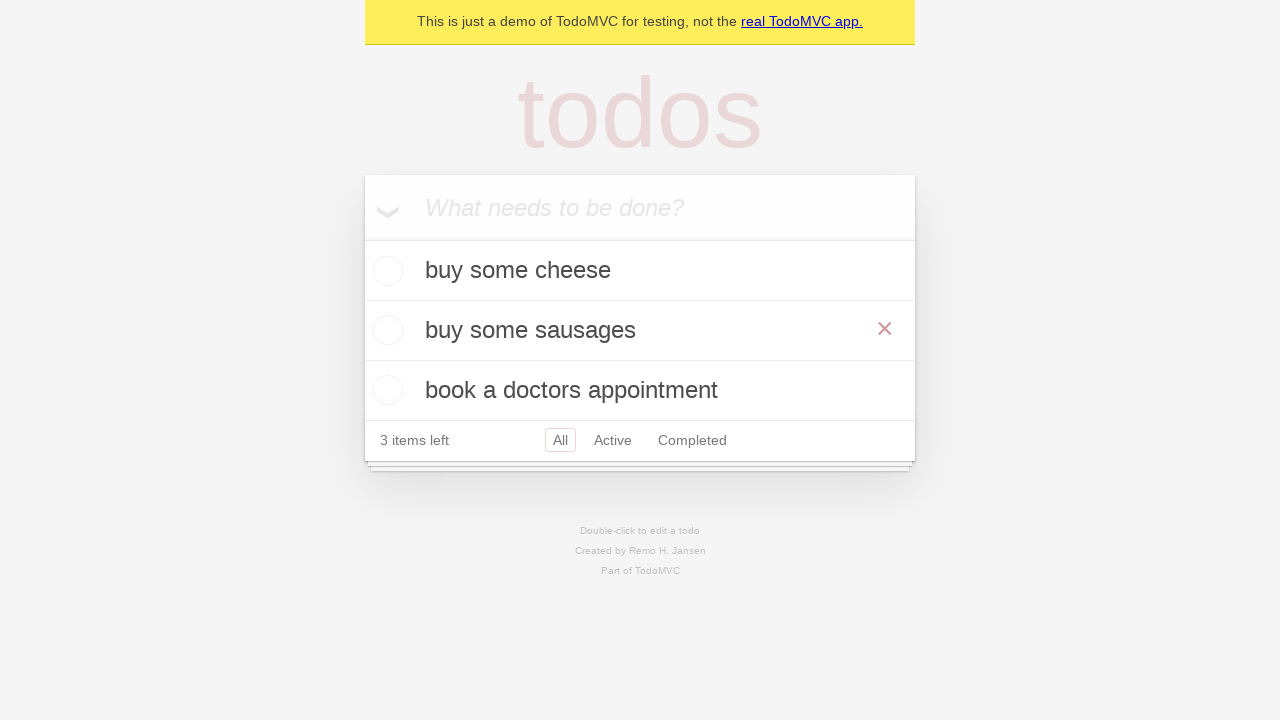

Verified that text was trimmed and saved correctly
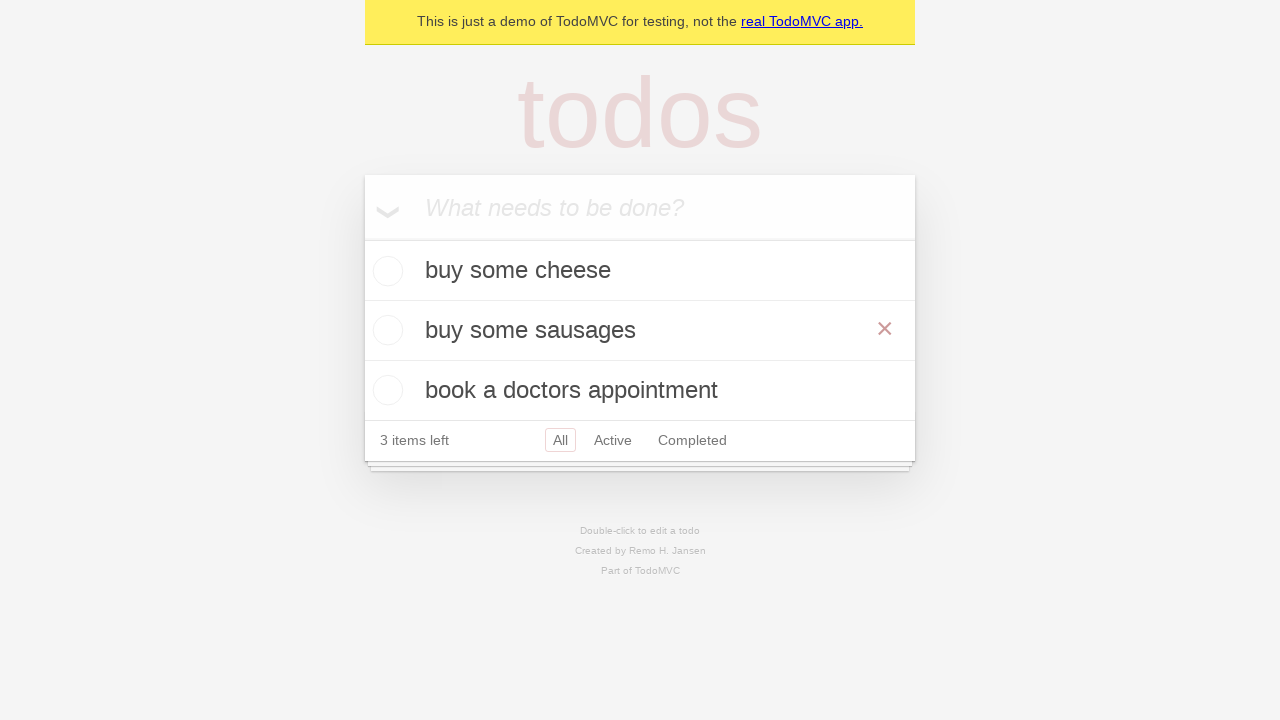

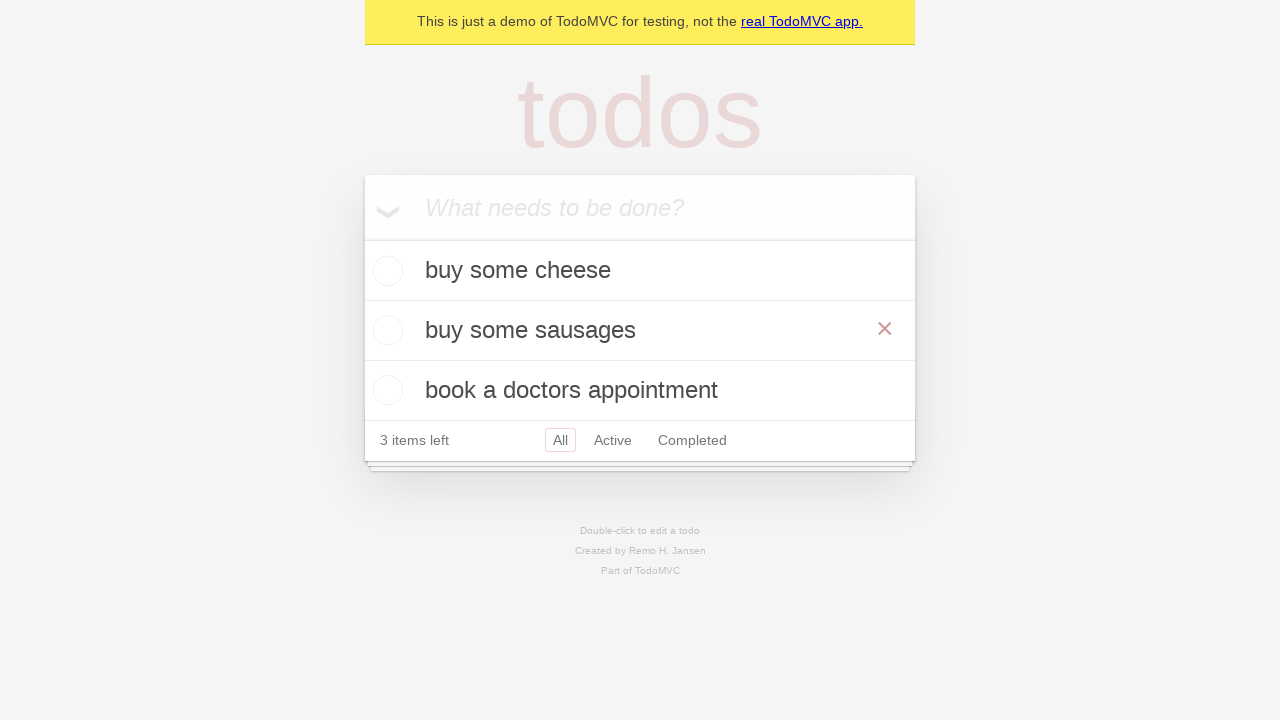